Tests menu navigation by hovering over nested menu items to reveal sub-menus

Starting URL: https://demoqa.com/menu

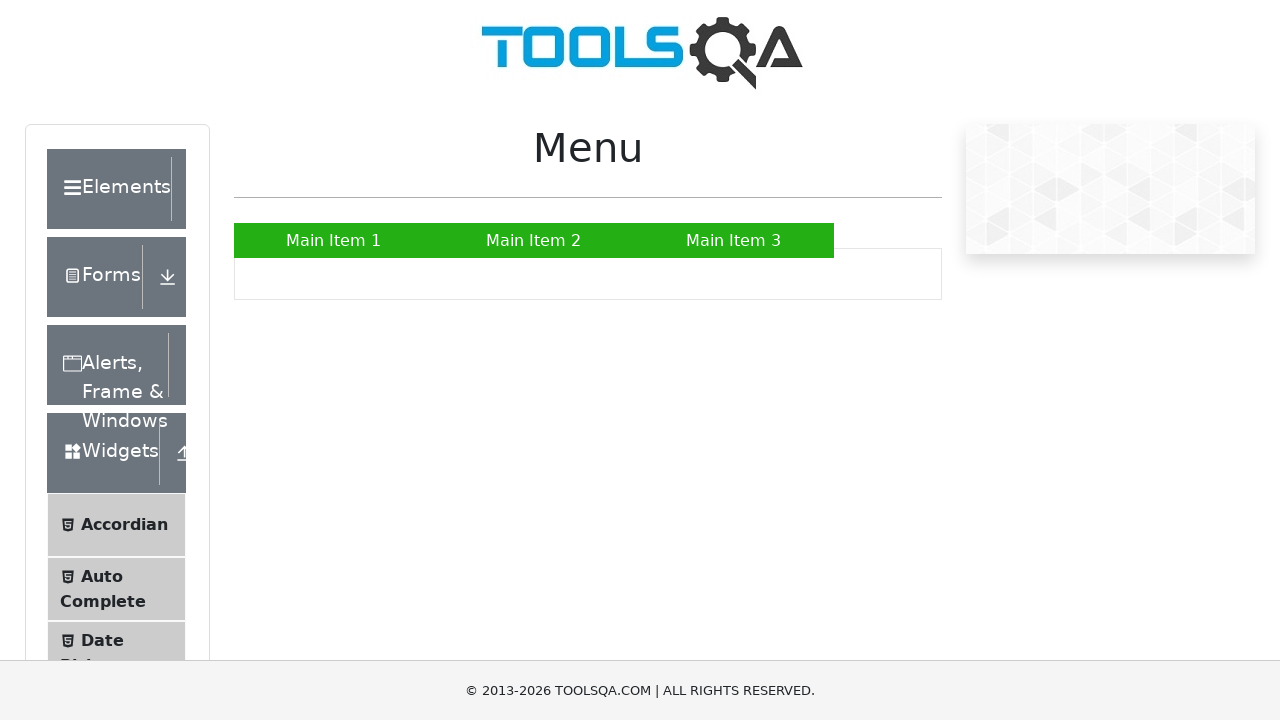

Scrolled Main Item 2 into view
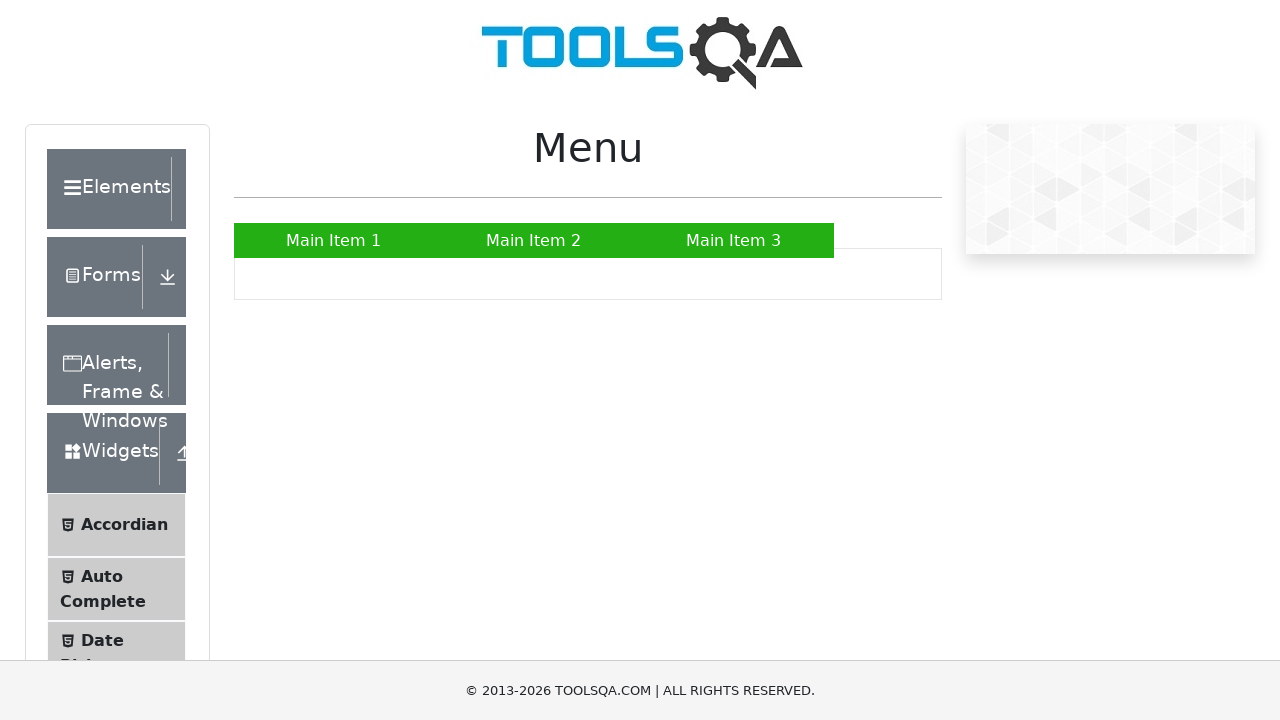

Hovered over Main Item 2 to reveal submenu at (534, 240) on xpath=//a[text()='Main Item 2']
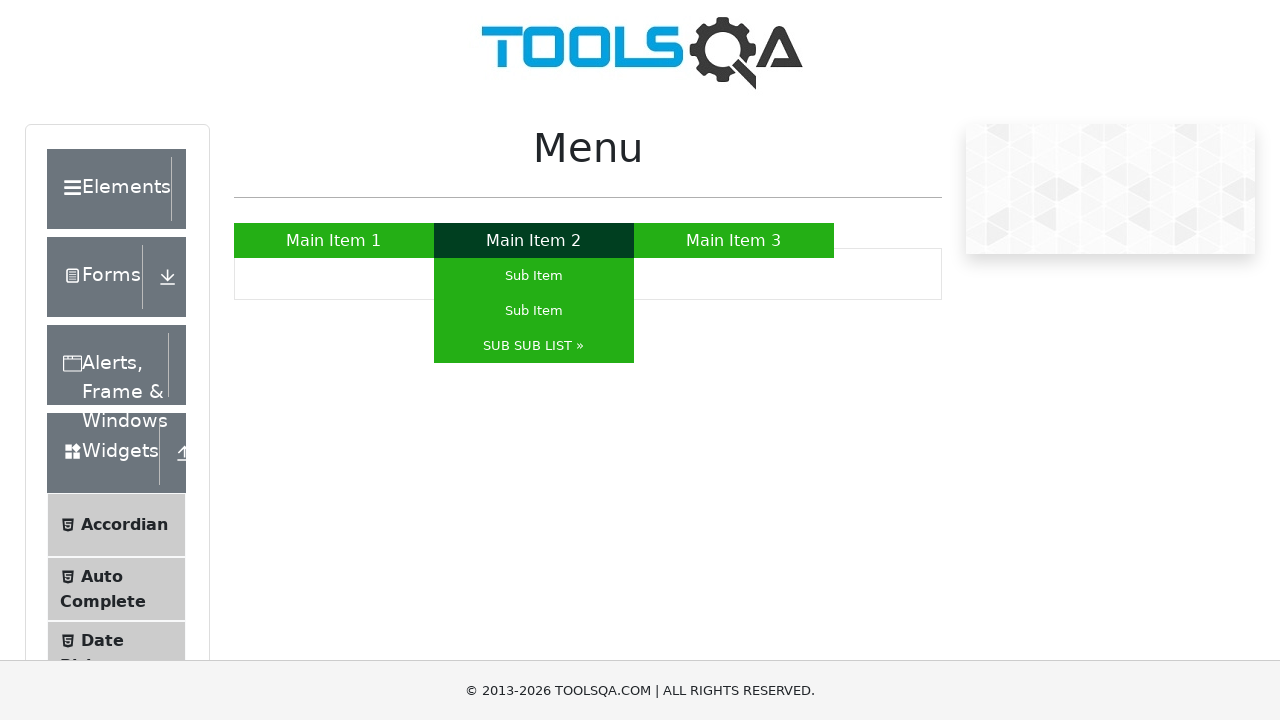

Hovered over SUB SUB LIST to reveal nested submenu at (534, 346) on xpath=//a[text()='SUB SUB LIST »']
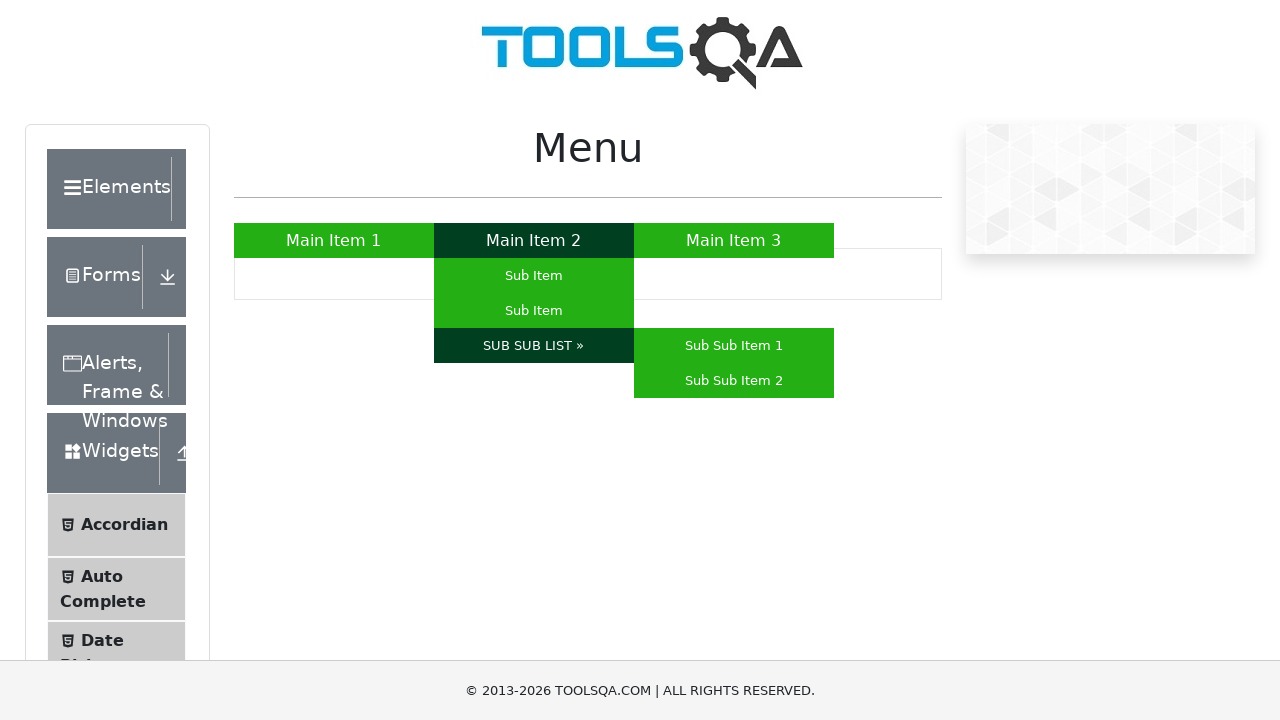

Hovered over Sub Sub Item 2 at (734, 380) on xpath=//a[text()='Sub Sub Item 2']
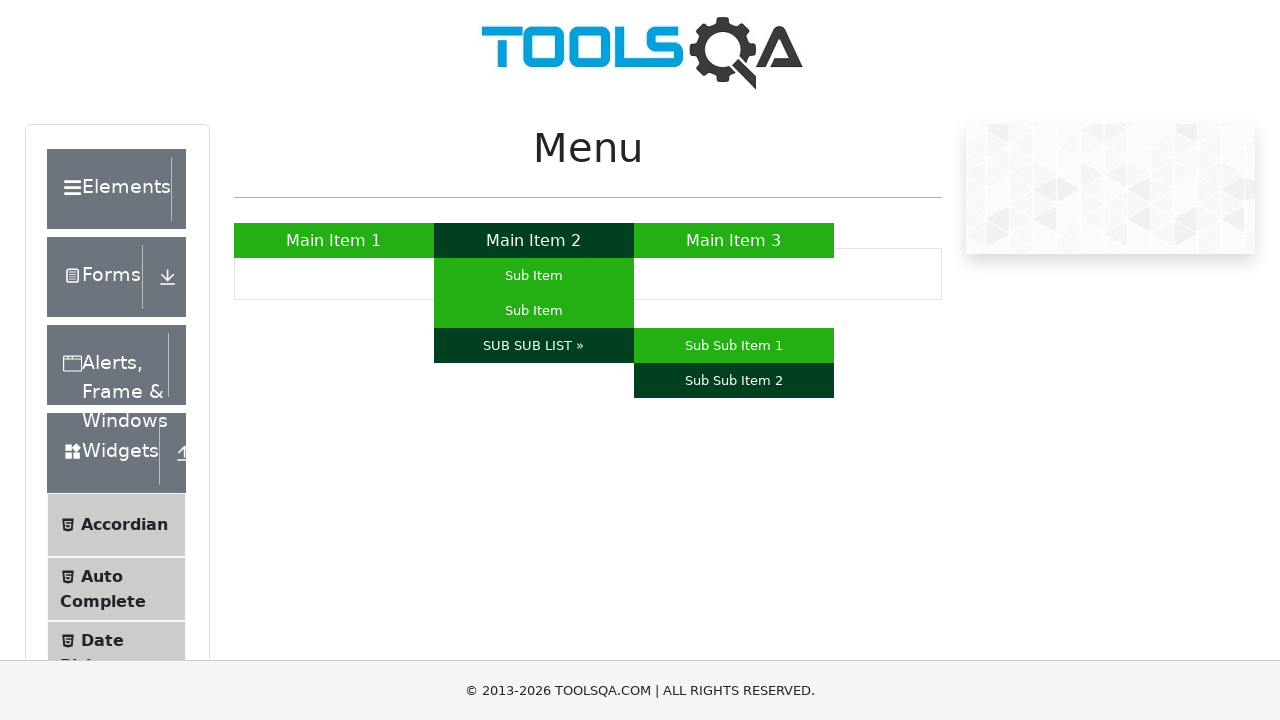

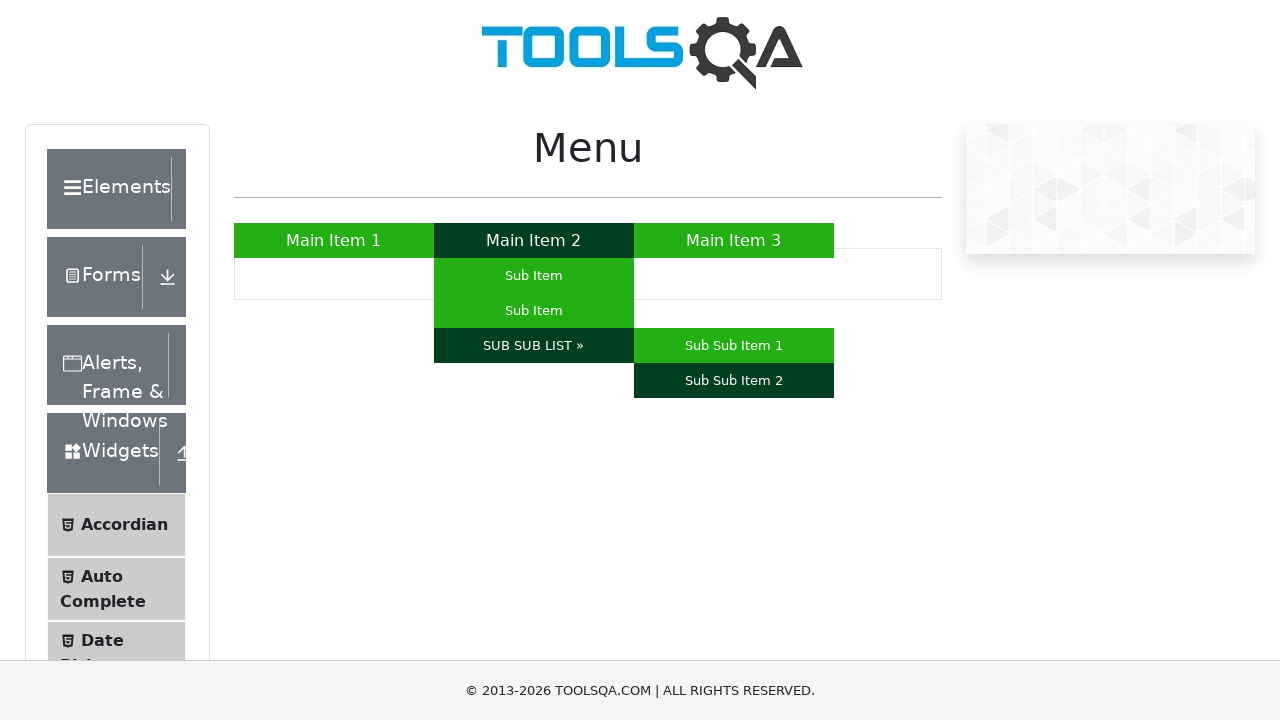